Tests date picker functionality on EaseMyTrip website by opening the calendar and selecting a future date

Starting URL: https://www.easemytrip.com/

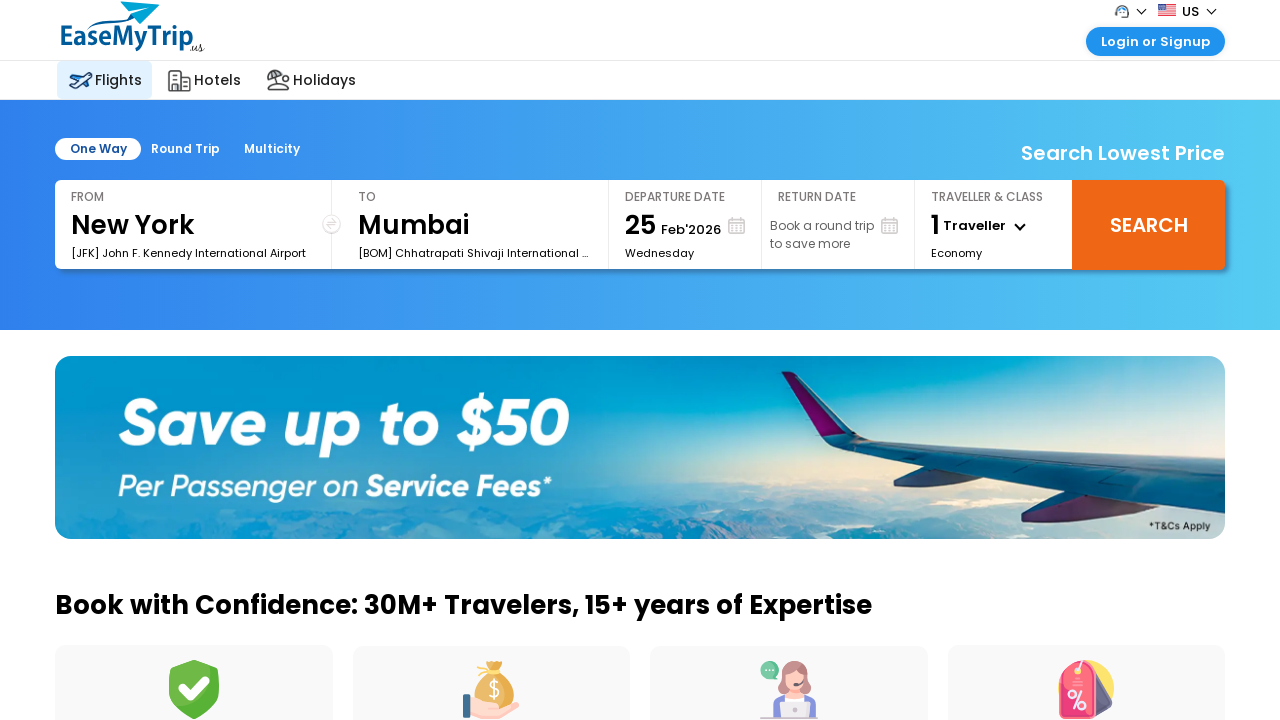

Clicked on departure date input field to open calendar at (713, 222) on input#ddate
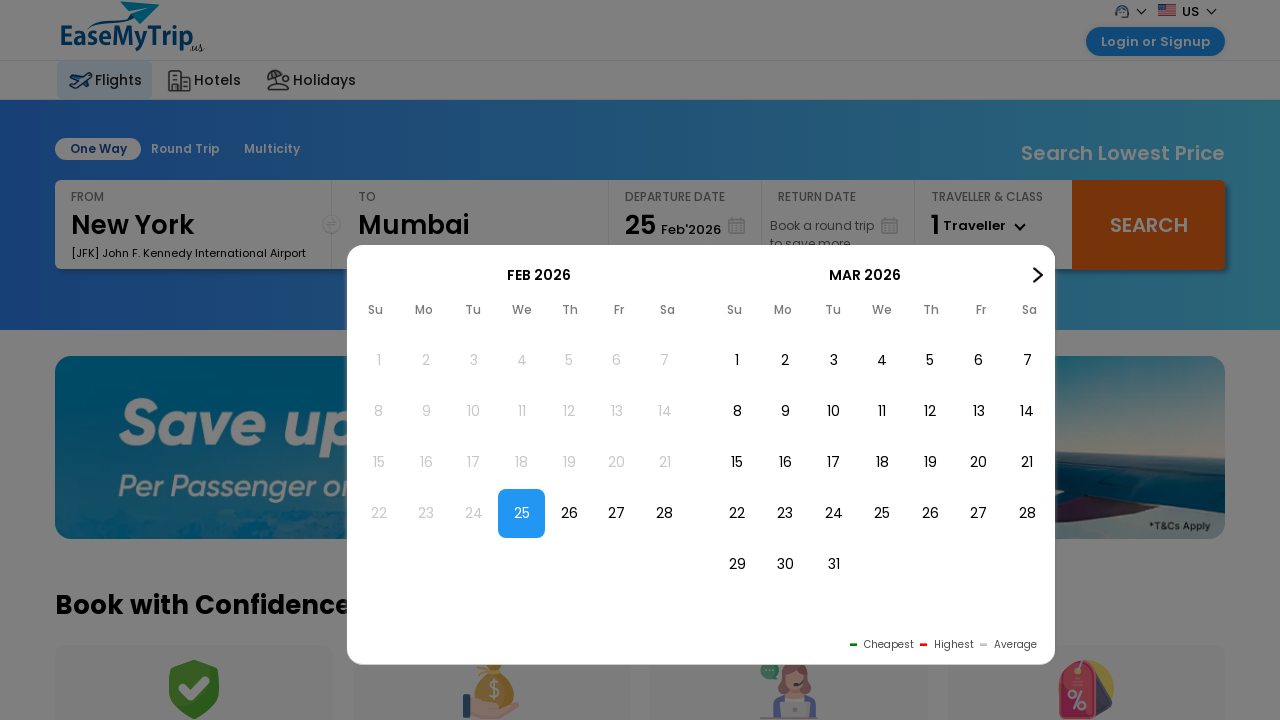

Clicked next month arrow to navigate calendar forward at (1038, 275) on img#img2Nex
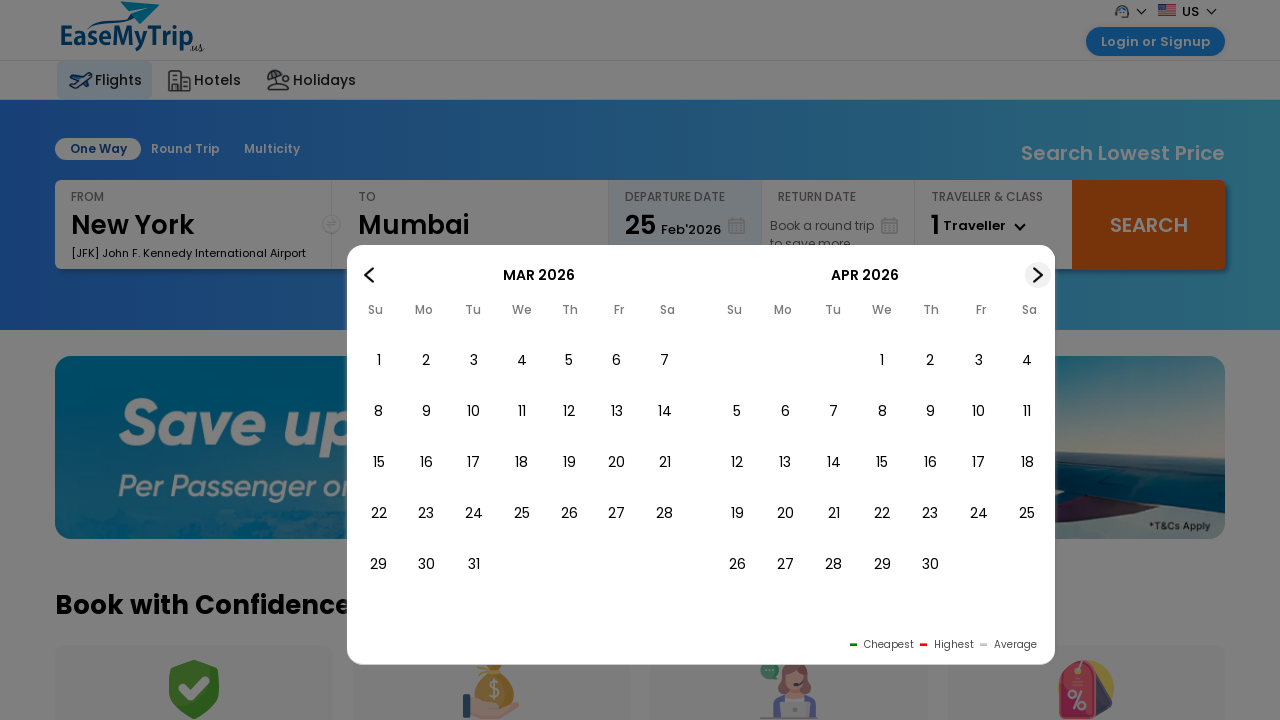

Clicked next month arrow to navigate calendar forward at (1038, 275) on img#img2Nex
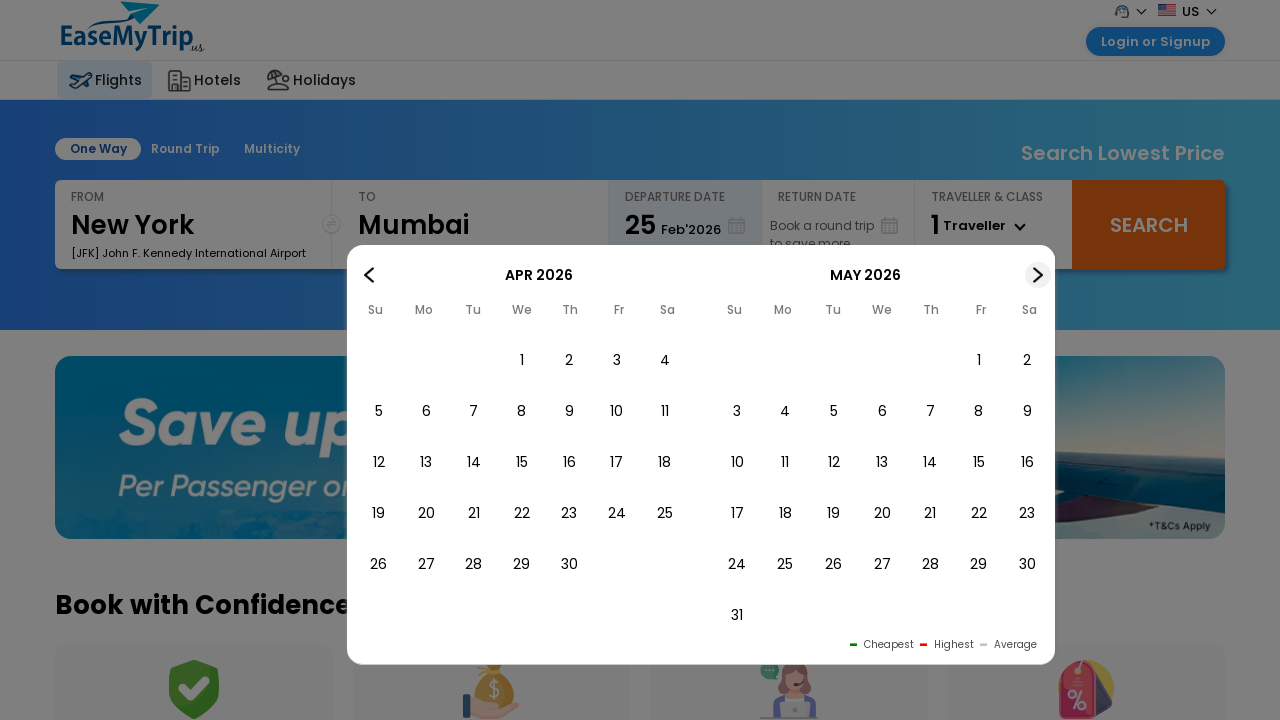

Clicked next month arrow to navigate calendar forward at (1038, 275) on img#img2Nex
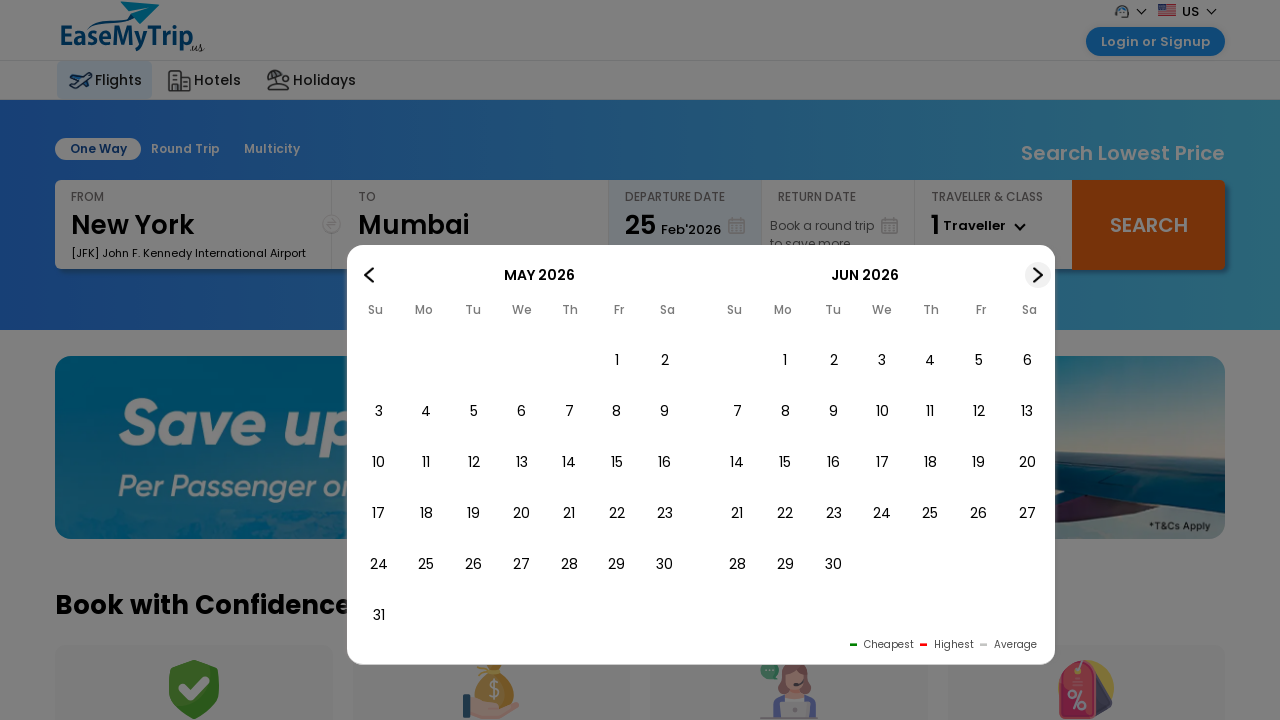

Clicked next month arrow to navigate calendar forward at (1038, 275) on img#img2Nex
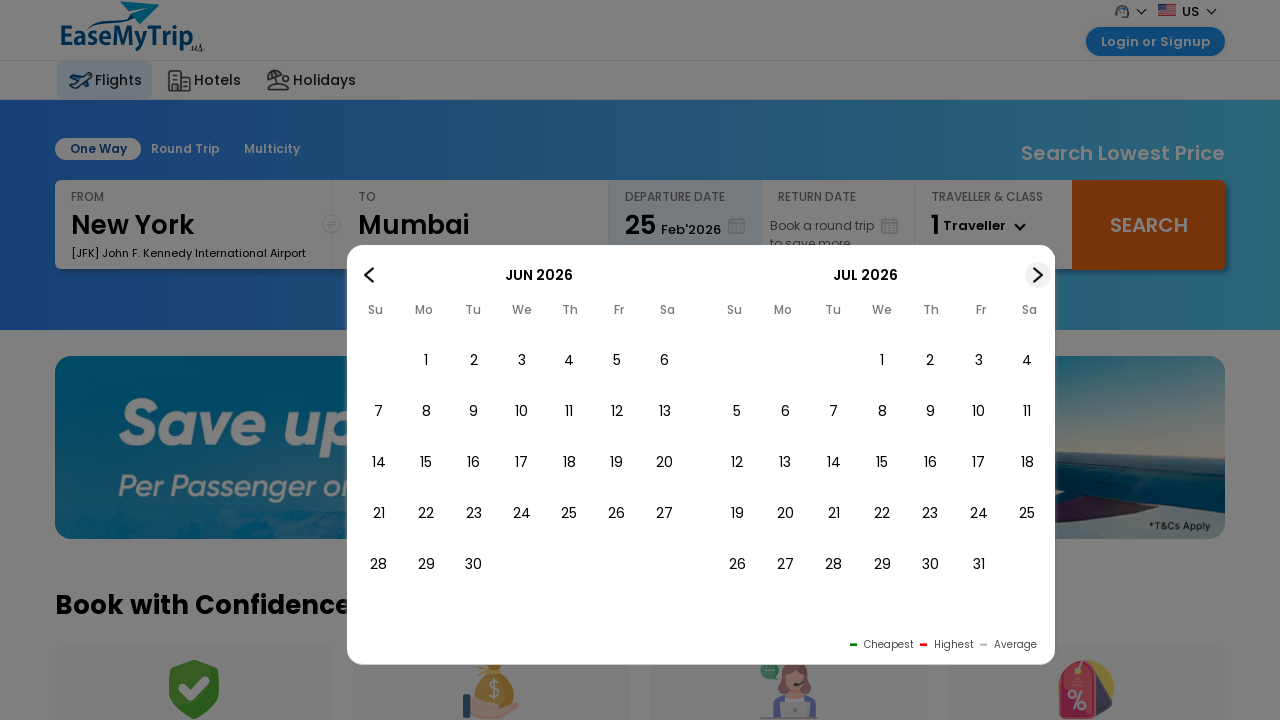

Clicked next month arrow to navigate calendar forward at (1038, 275) on img#img2Nex
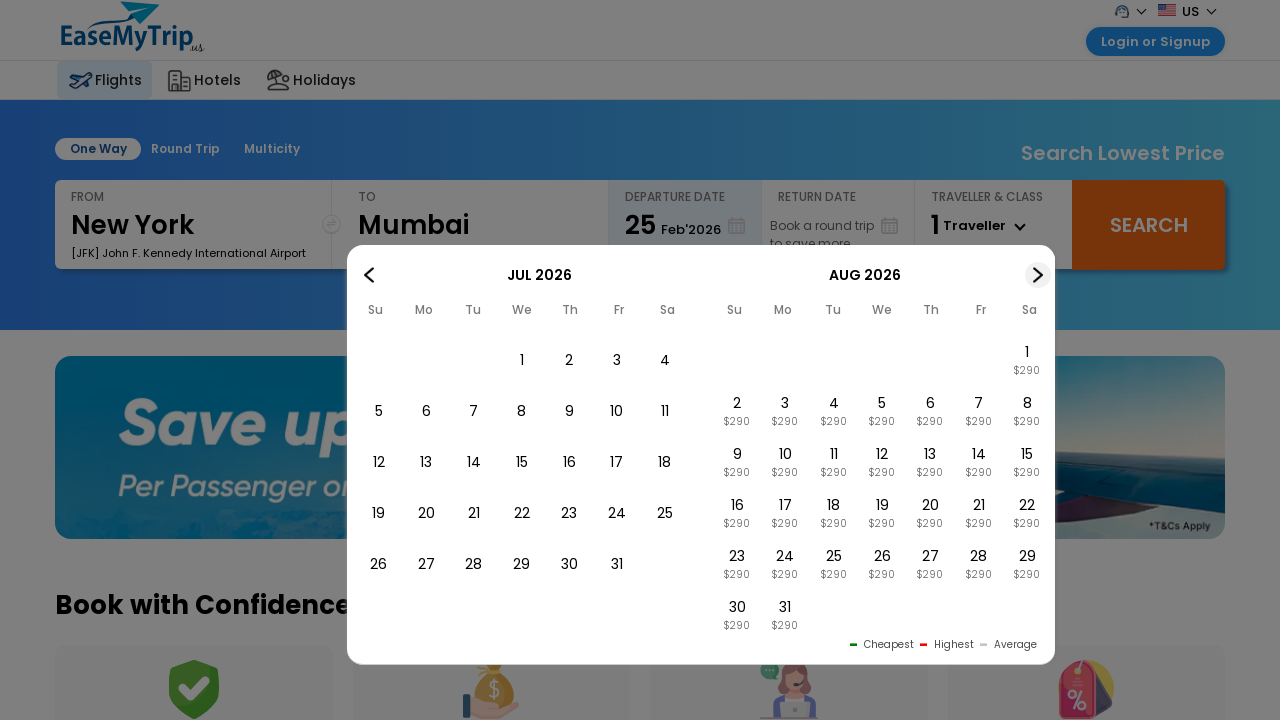

Clicked next month arrow to navigate calendar forward at (1038, 275) on img#img2Nex
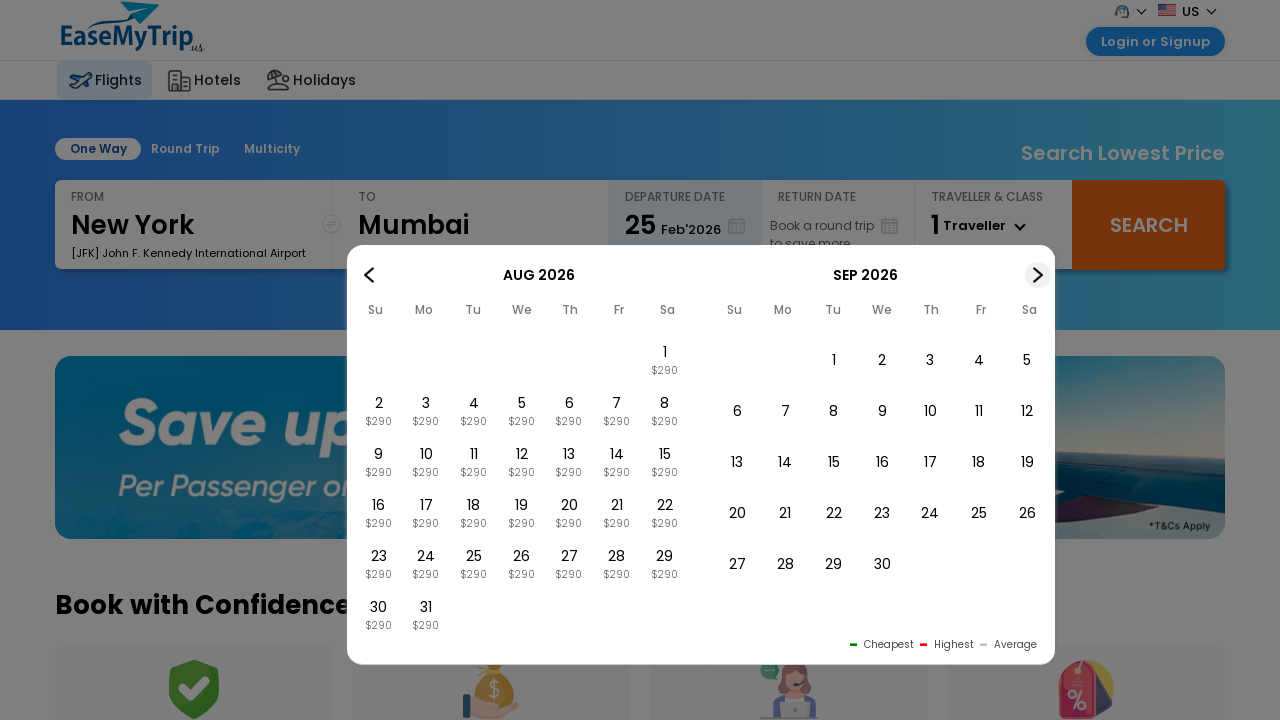

Clicked next month arrow to navigate calendar forward at (1038, 275) on img#img2Nex
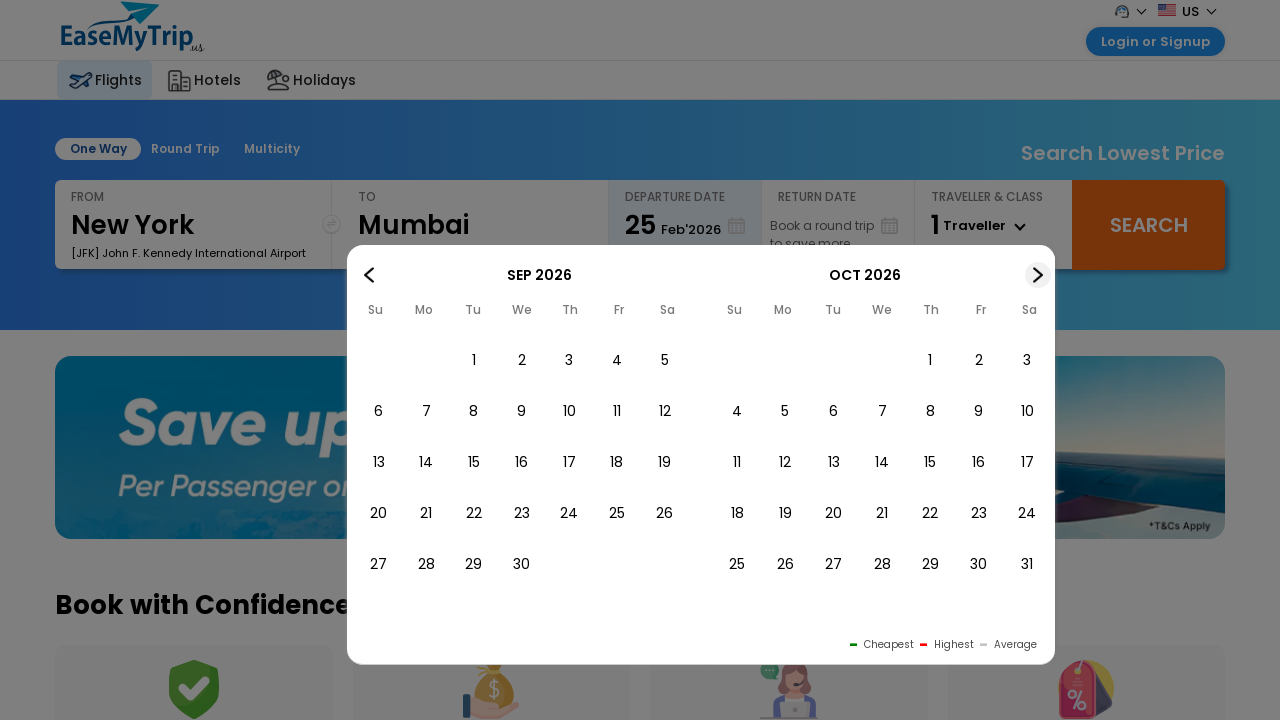

Clicked next month arrow to navigate calendar forward at (1038, 275) on img#img2Nex
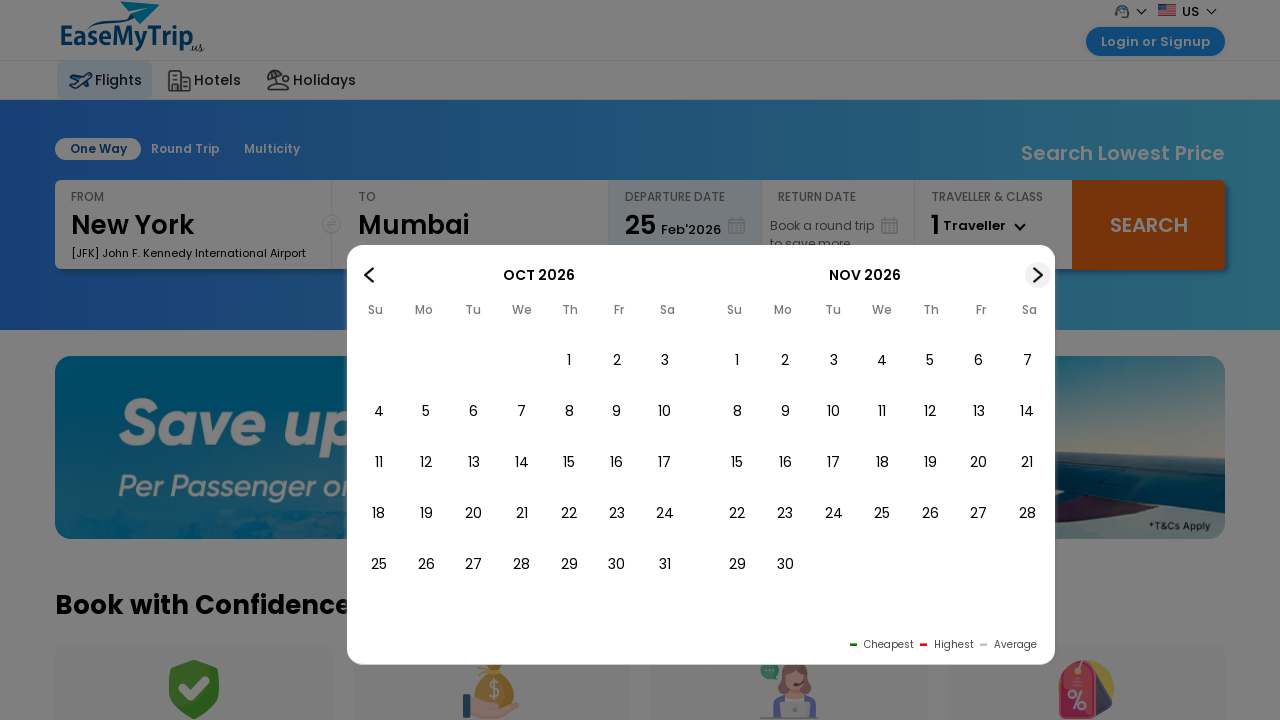

Clicked next month arrow to navigate calendar forward at (1038, 275) on img#img2Nex
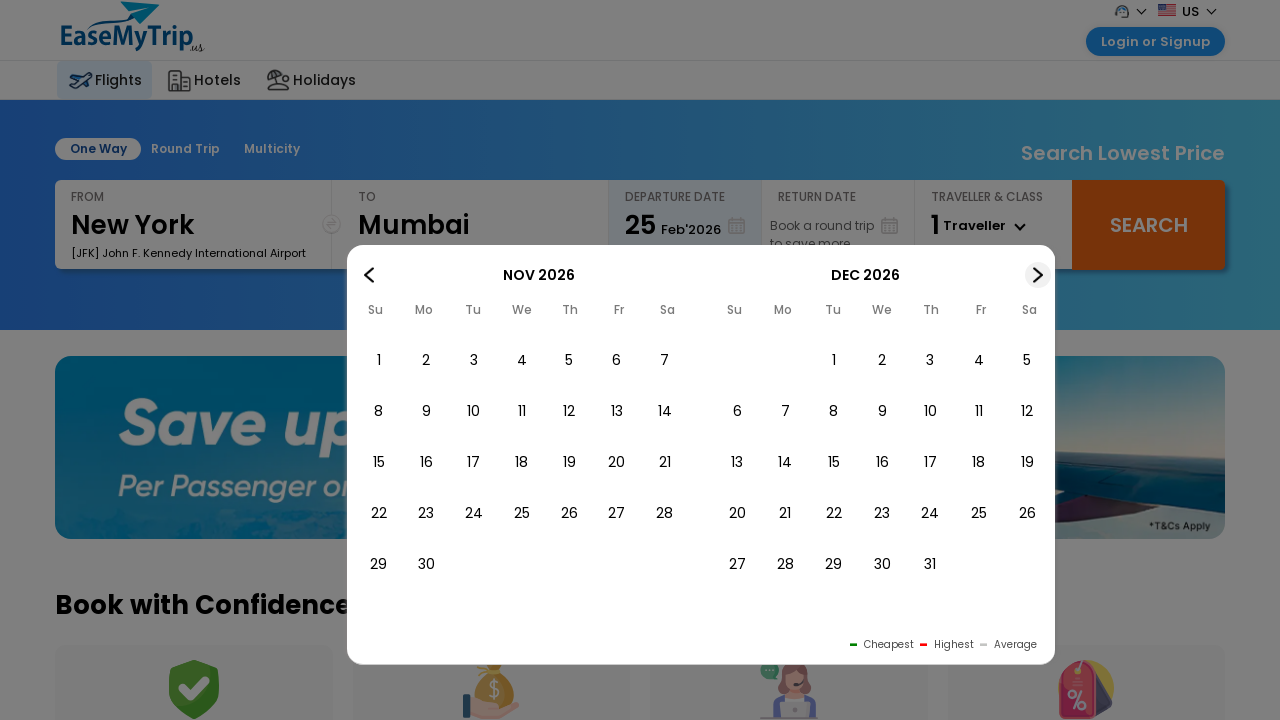

Clicked next month arrow to navigate calendar forward at (1038, 275) on img#img2Nex
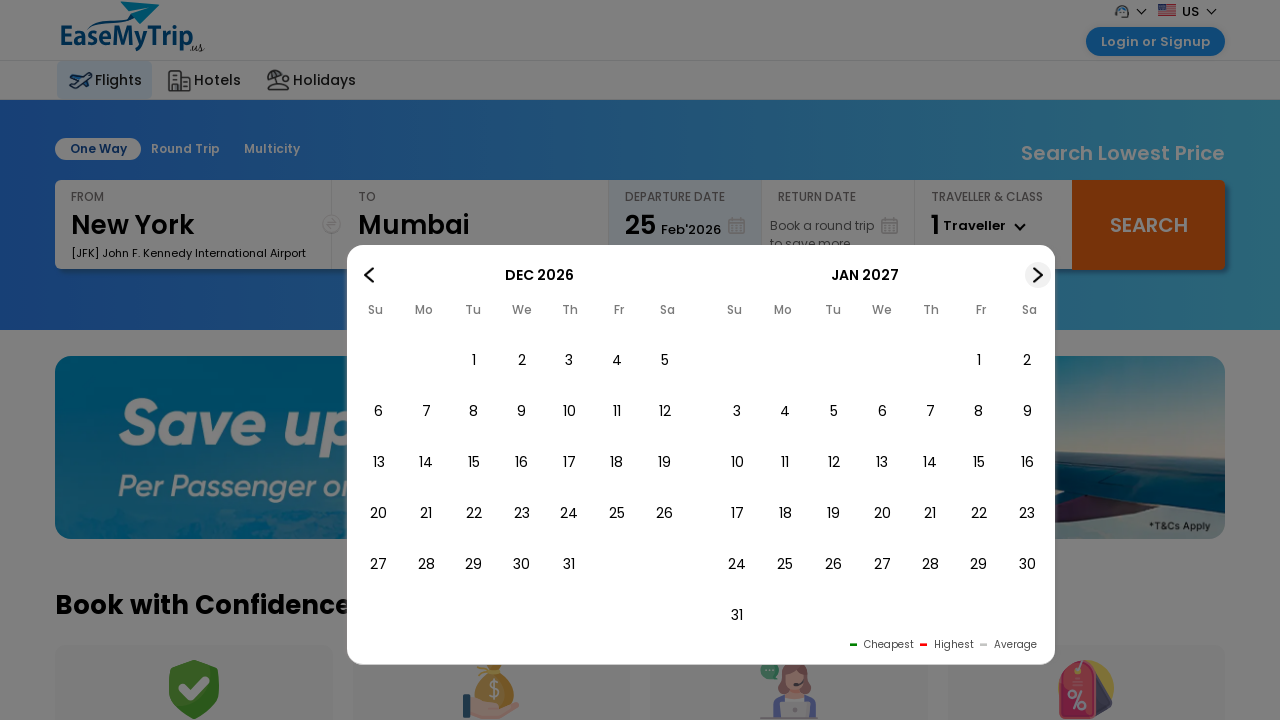

Clicked next month arrow to navigate calendar forward at (1038, 275) on img#img2Nex
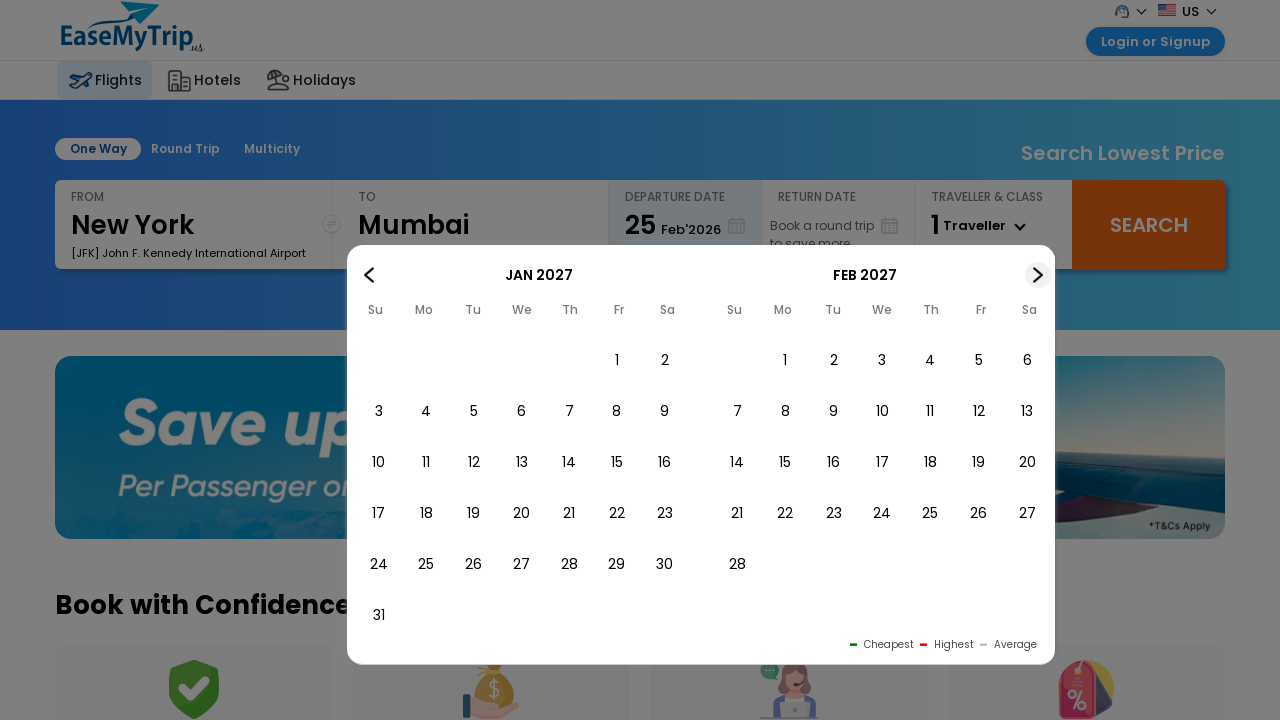

Clicked next month arrow to navigate calendar forward at (1038, 275) on img#img2Nex
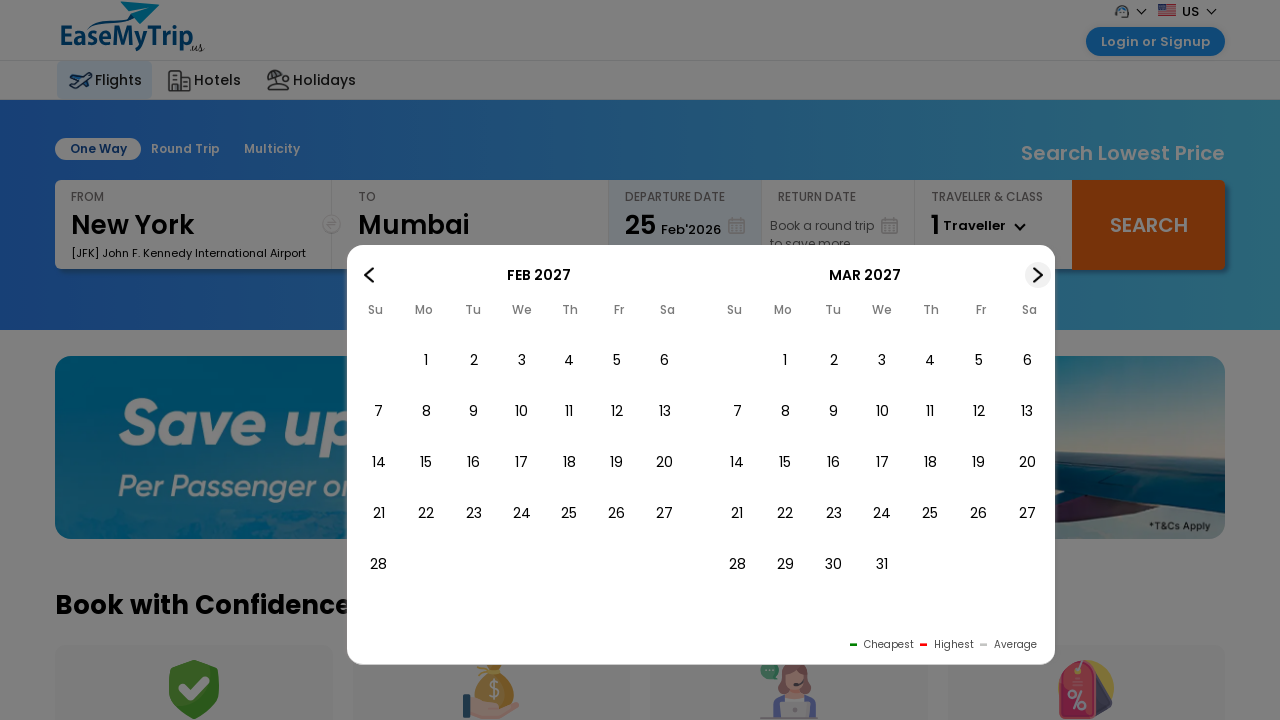

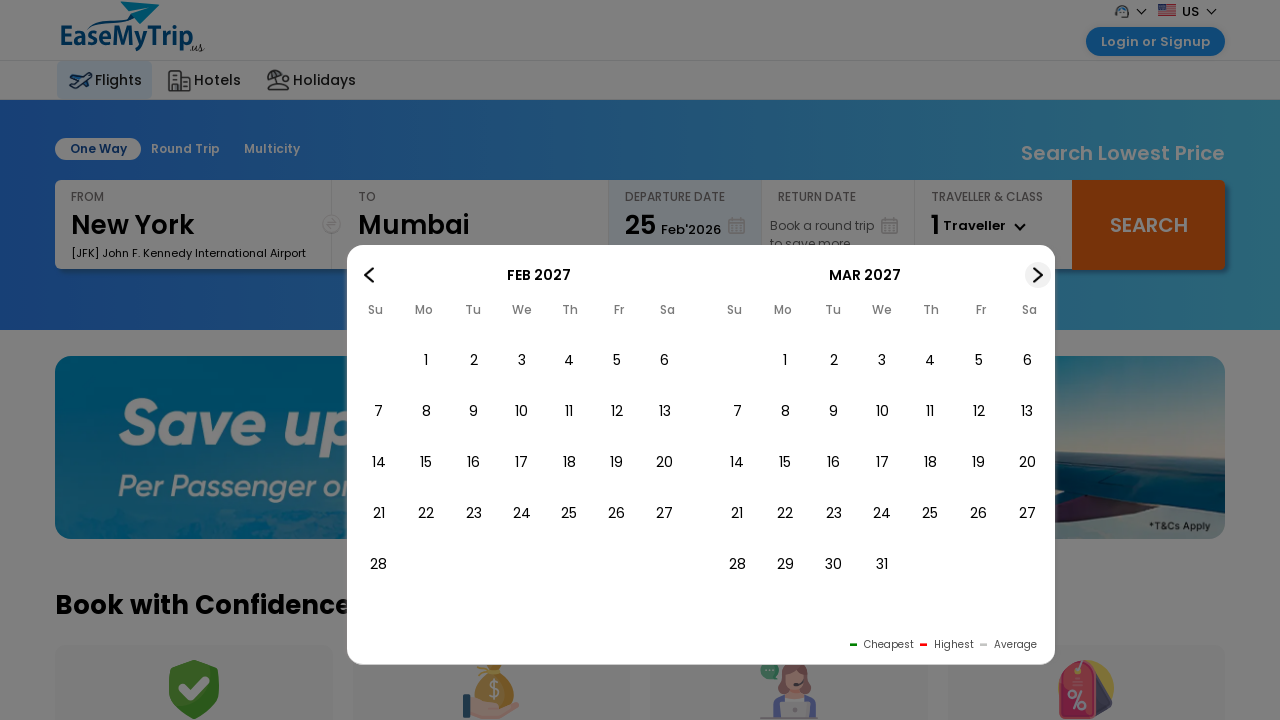